Tests basic browser navigation functionality (back, forward, refresh) on a demo site by clicking the forgot password link and then using browser navigation controls.

Starting URL: https://opensource-demo.orangehrmlive.com/

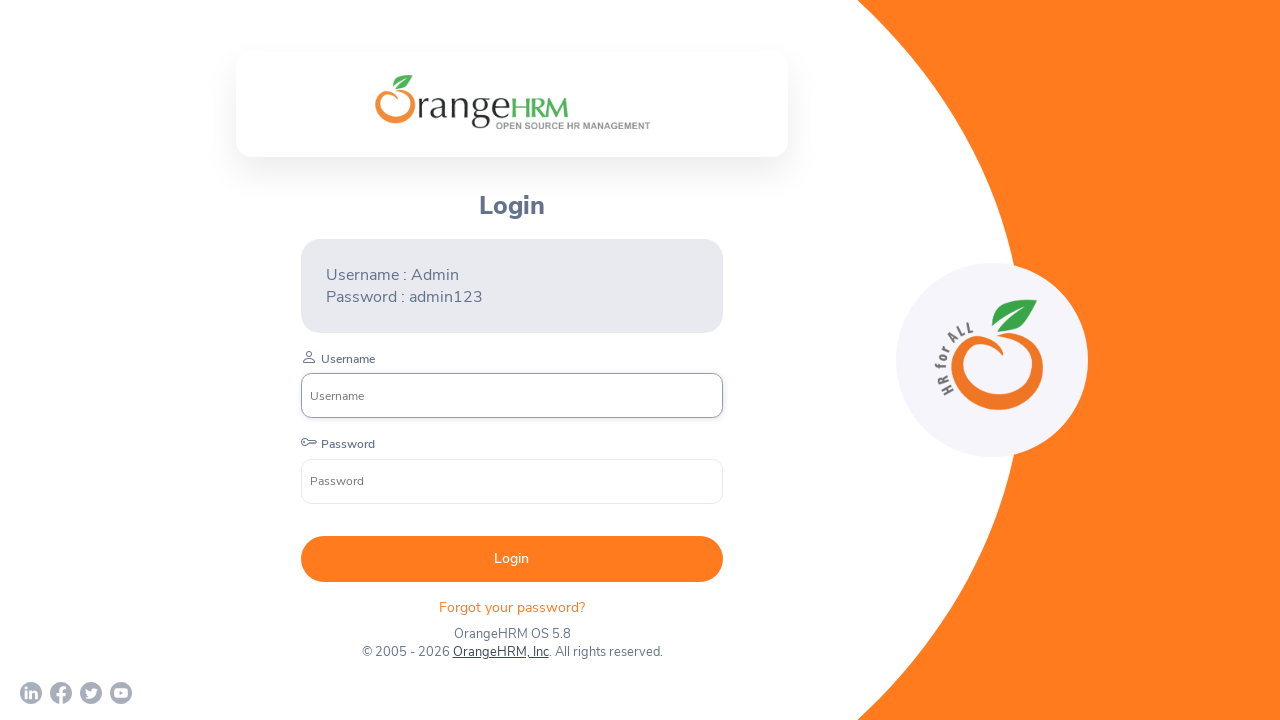

Clicked 'Forgot your password?' link at (512, 607) on .oxd-text.oxd-text--p.orangehrm-login-forgot-header
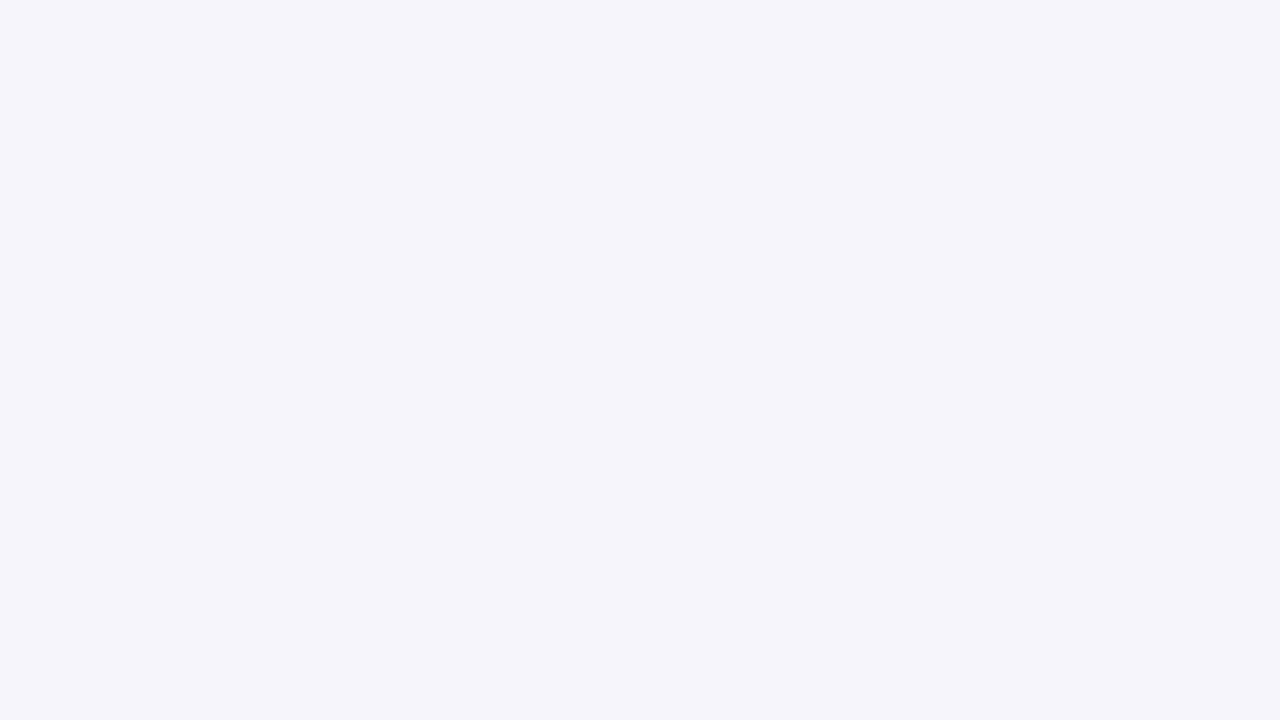

Password reset page loaded (networkidle)
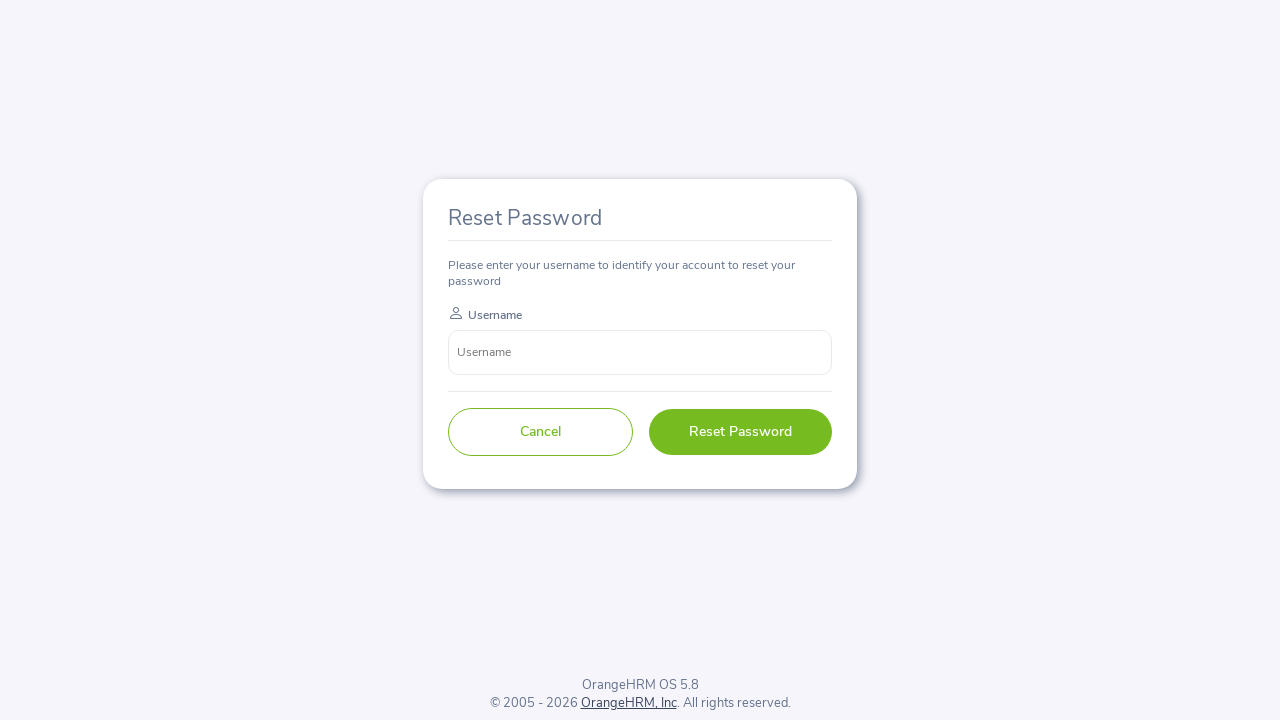

Navigated back to login page
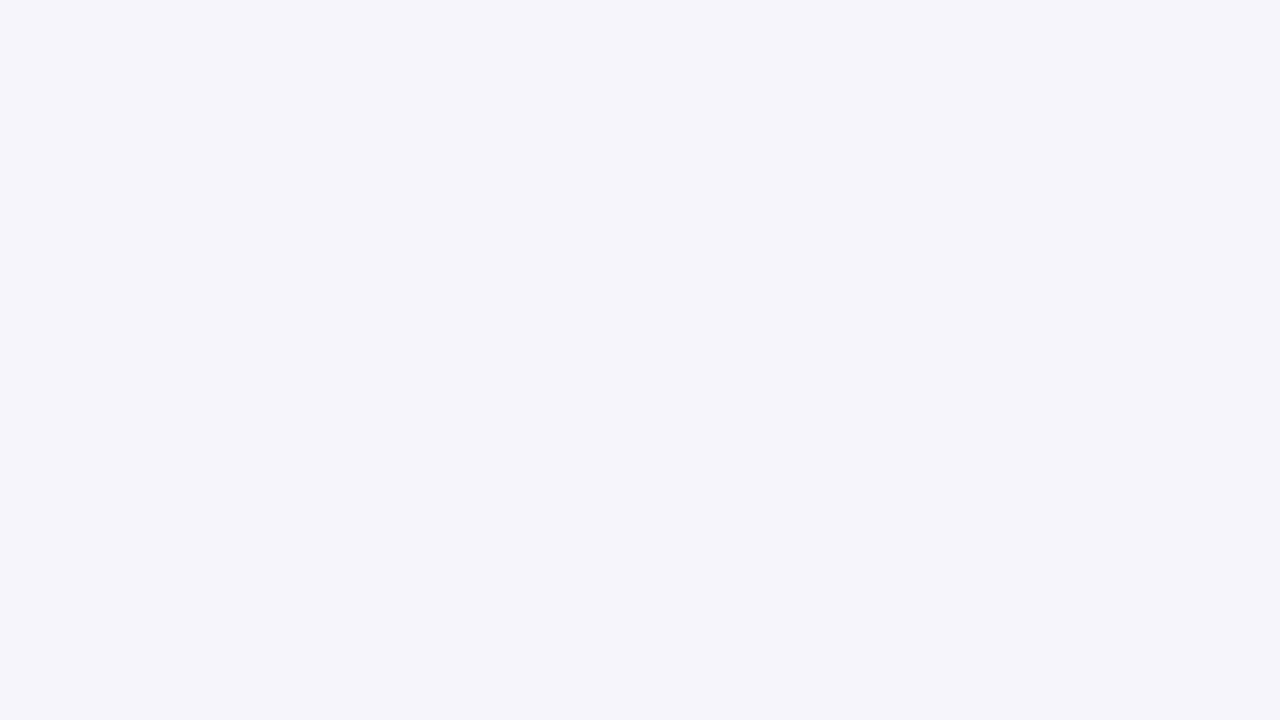

Login page loaded after back navigation (networkidle)
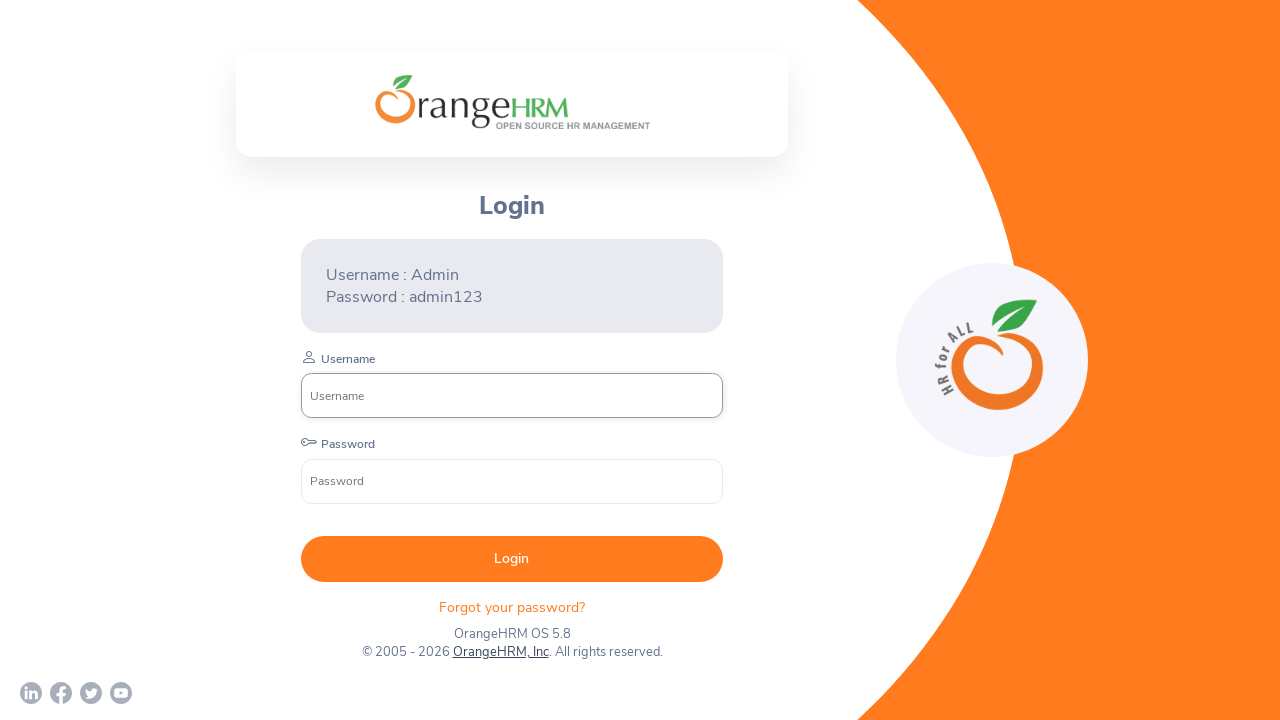

Navigated forward to password reset page
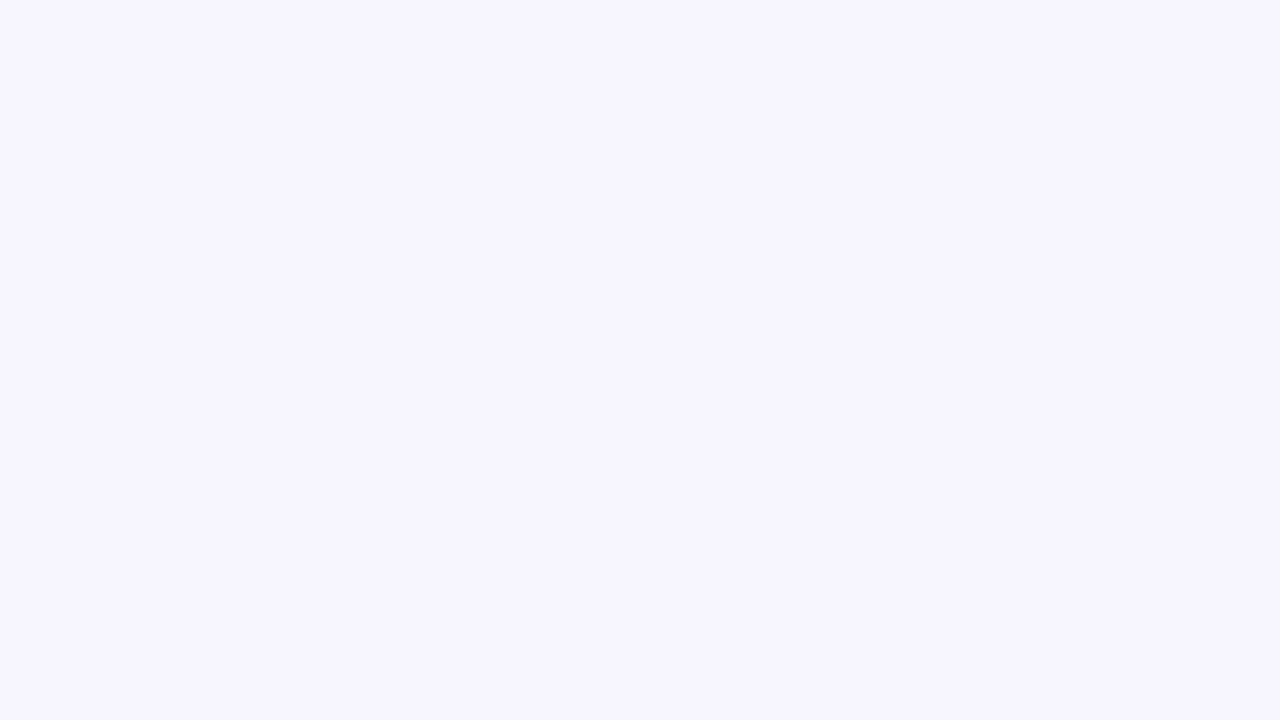

Password reset page loaded after forward navigation (networkidle)
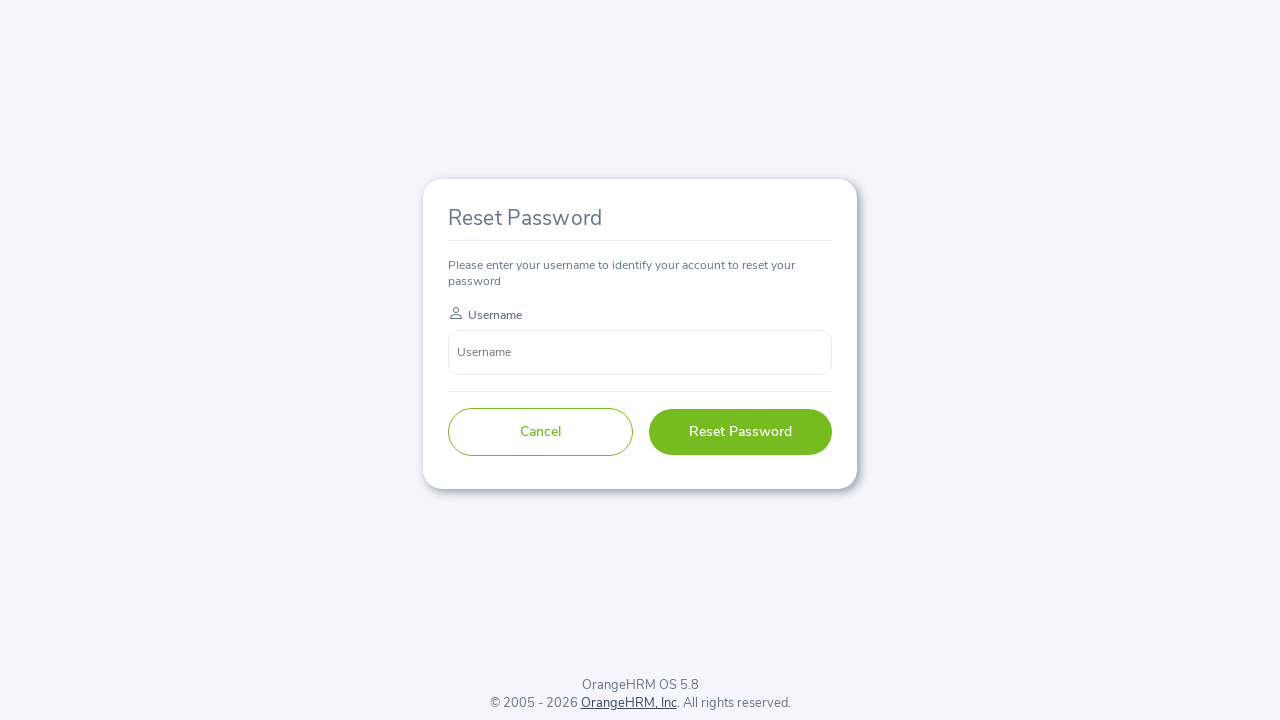

Refreshed the password reset page
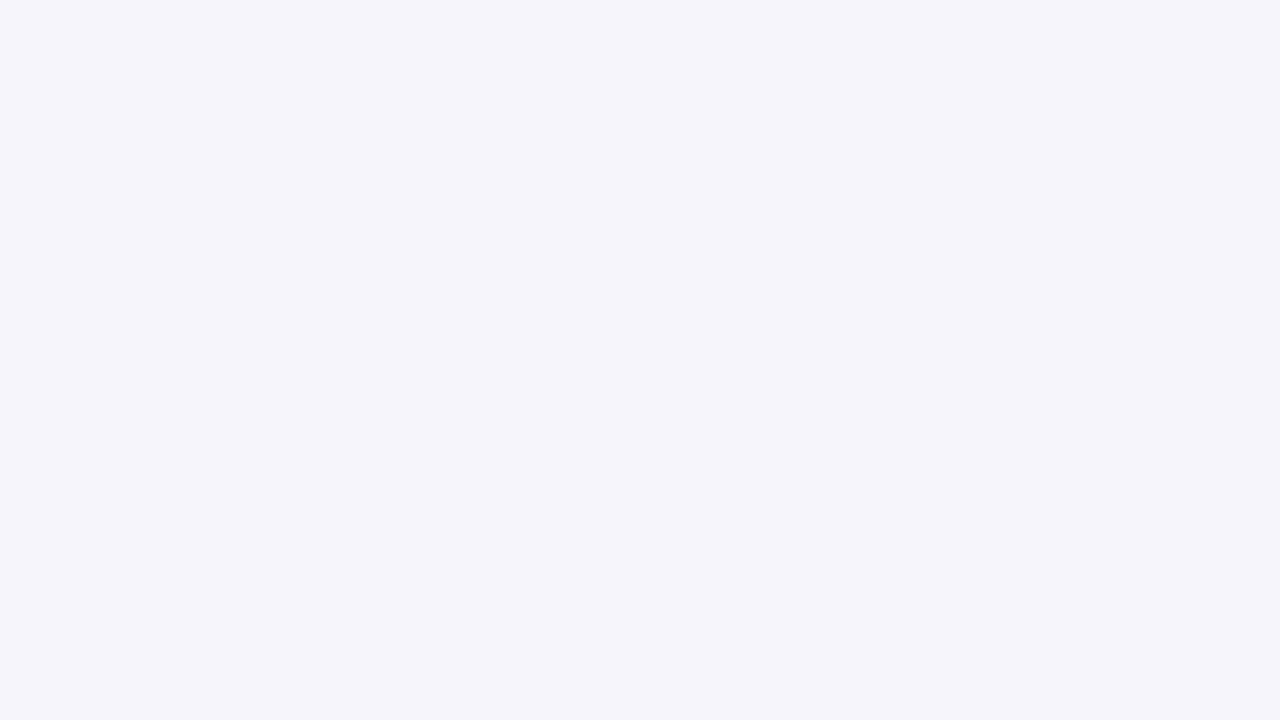

Password reset page fully reloaded (networkidle)
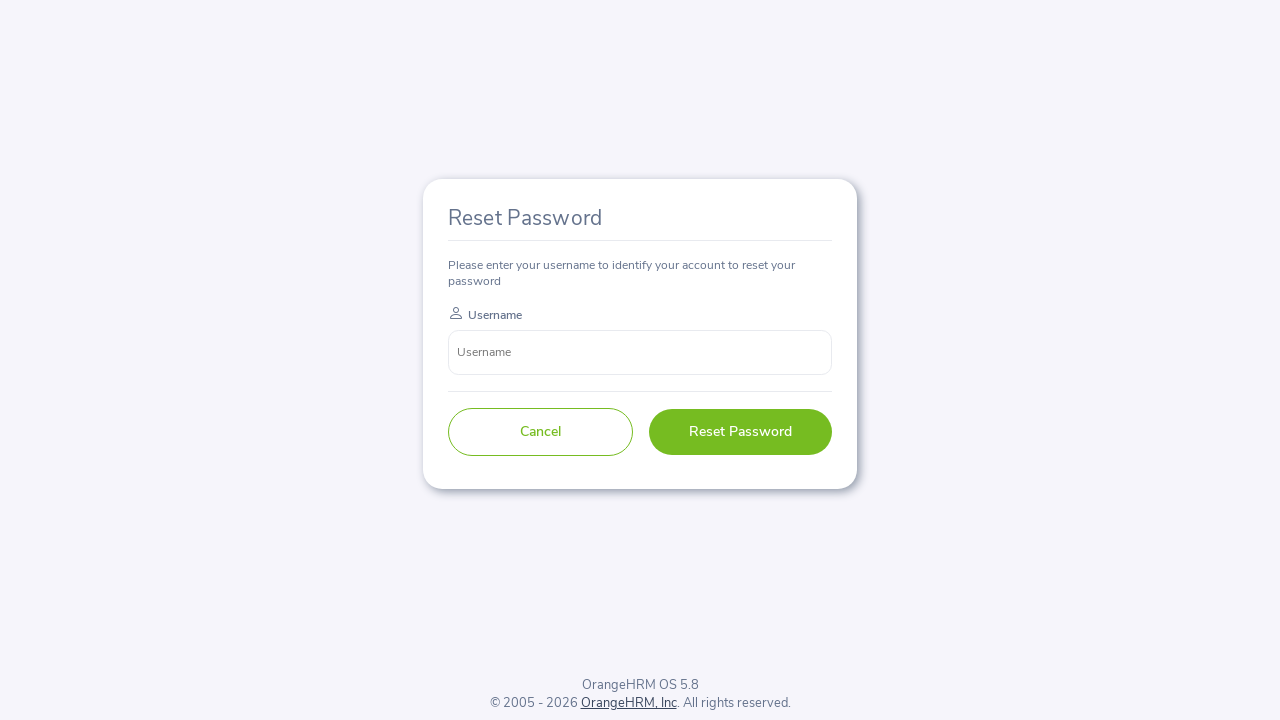

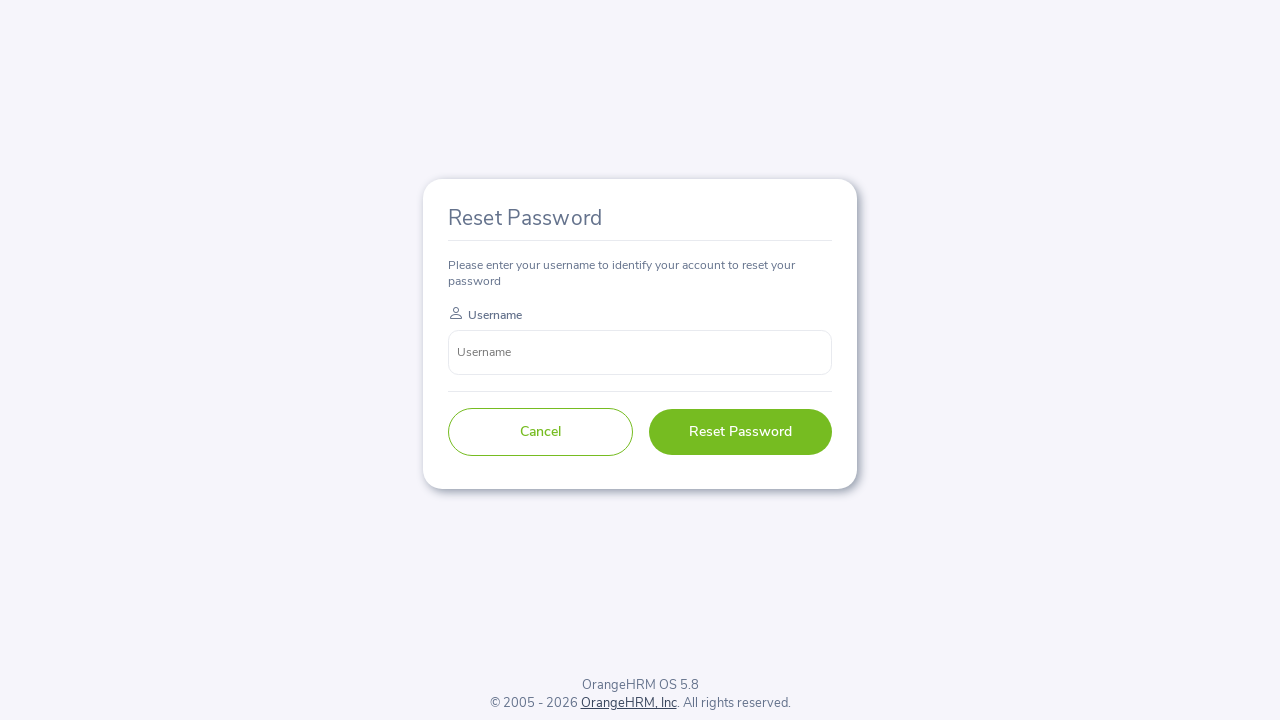